Tests file selection functionality by attempting to send keys to a file select button and clicking reset

Starting URL: https://formy-project.herokuapp.com/fileupload

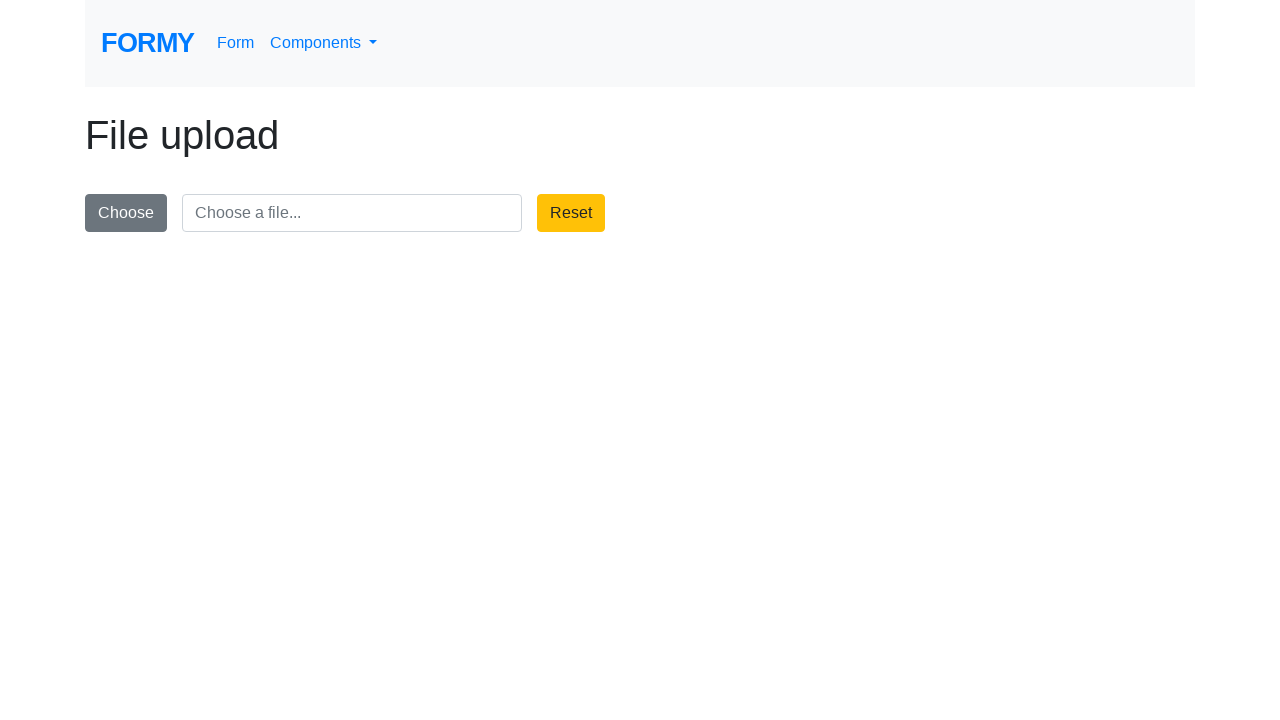

Located file select button element
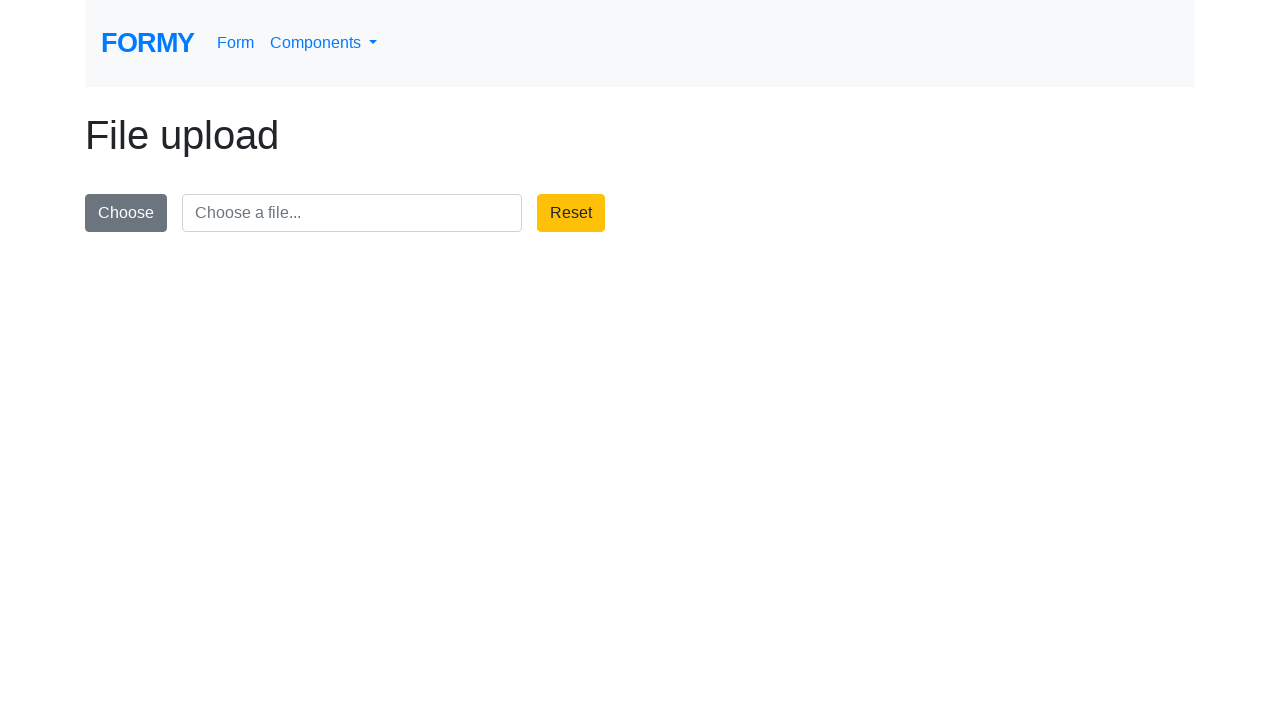

Attempted to send file path to file select button
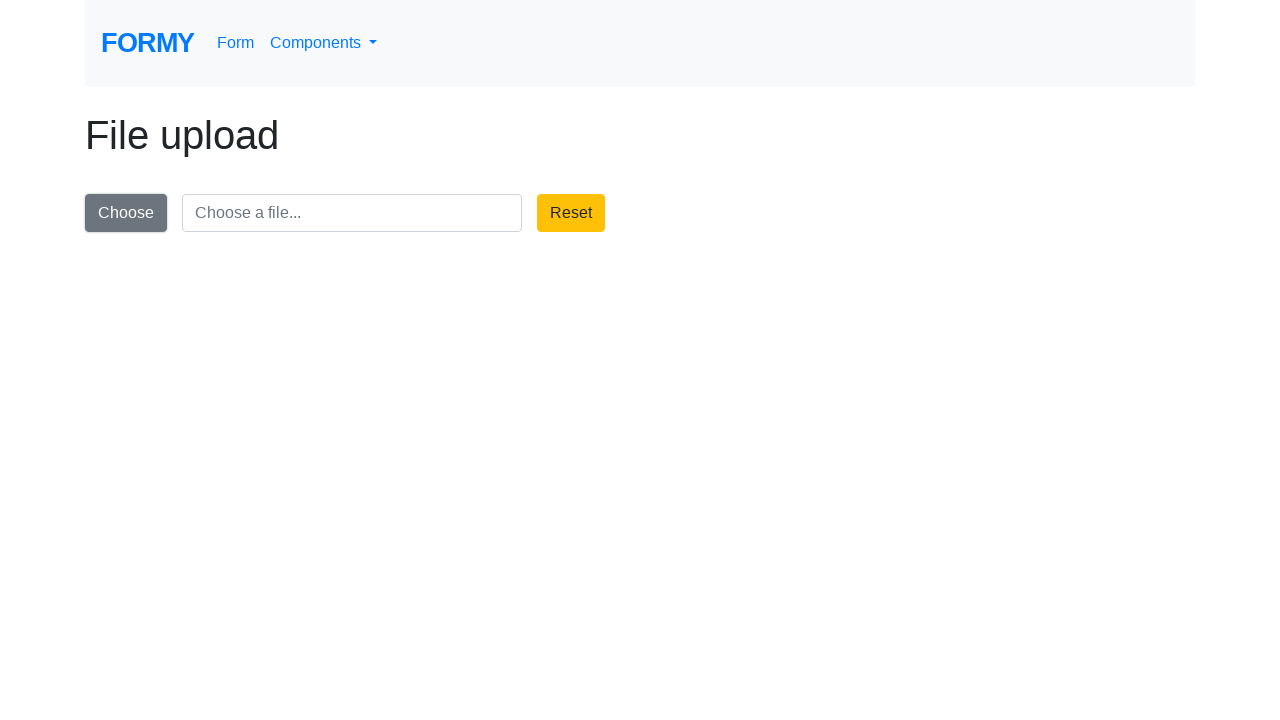

Clicked reset button at (571, 213) on xpath=//button[@class='btn btn-warning btn-reset']
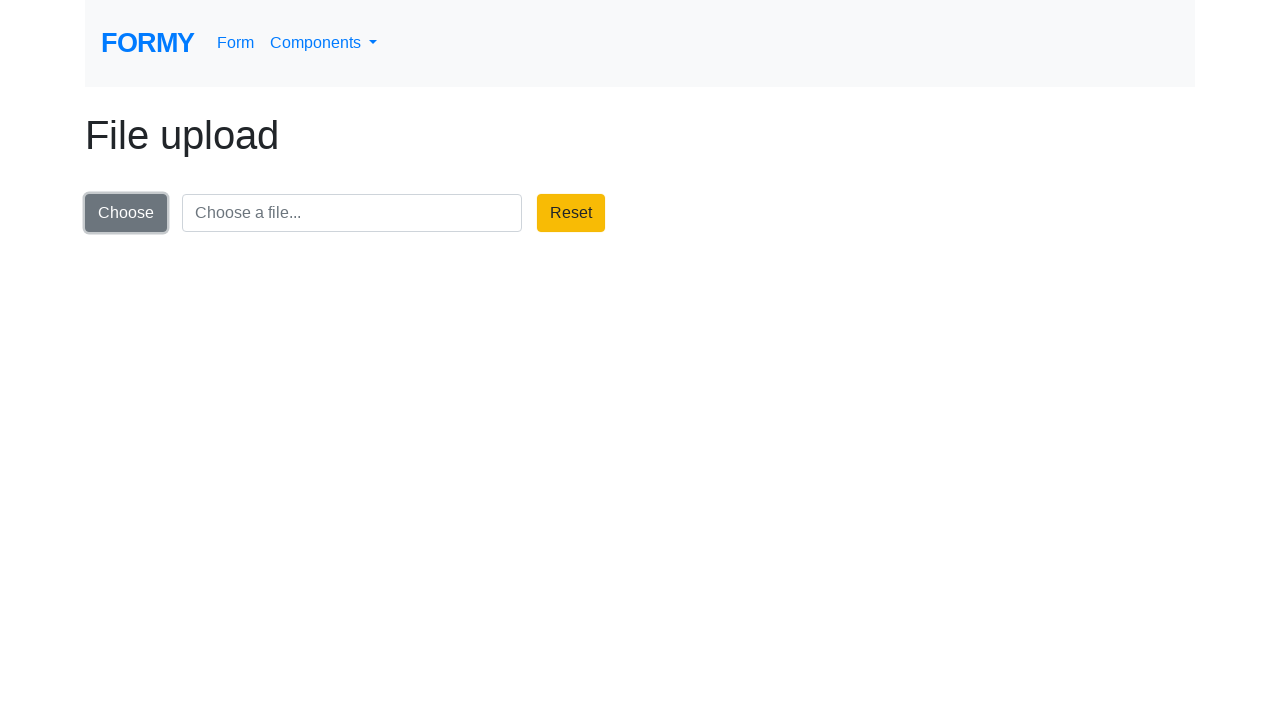

Waited 3 seconds for action to complete
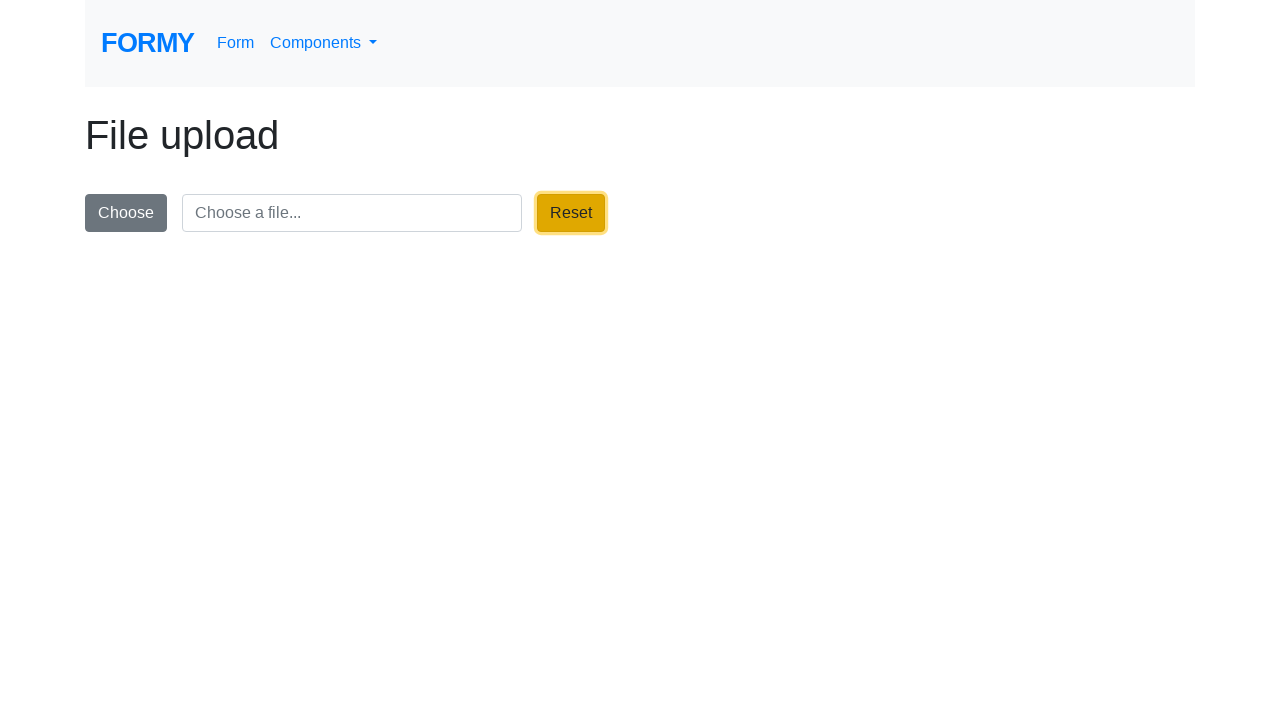

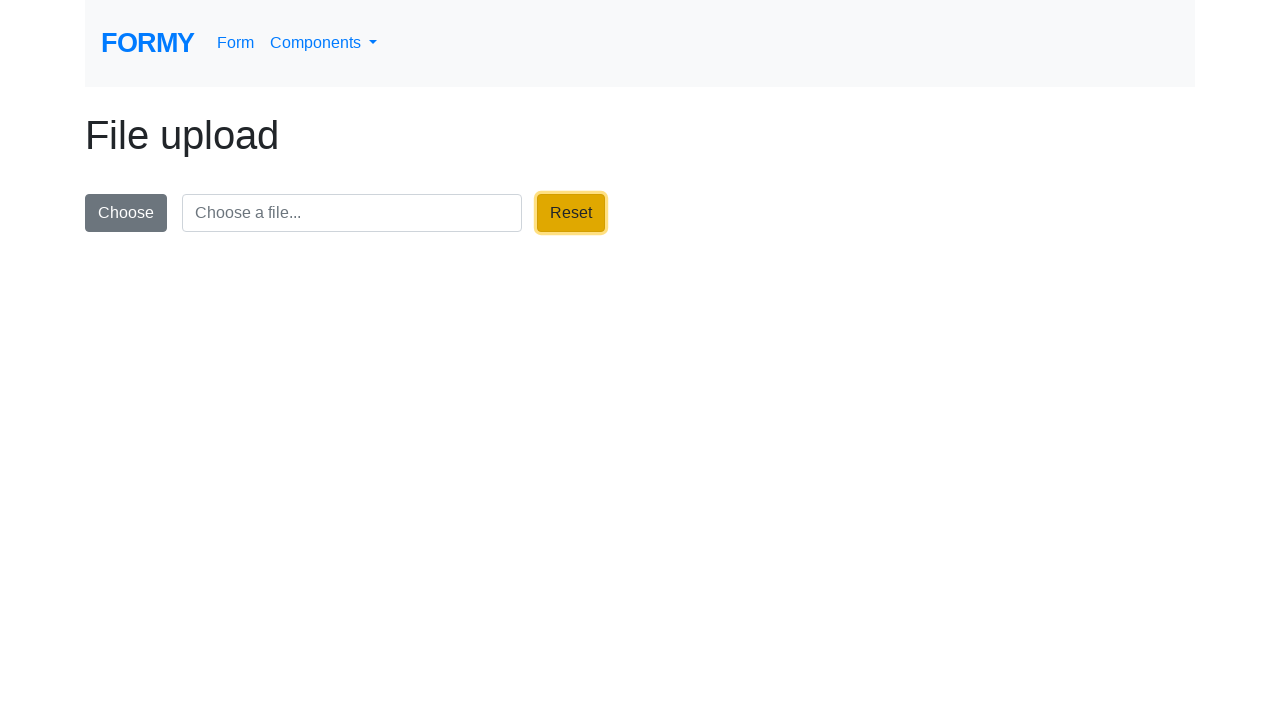